Navigates to the CSS Diner game website and verifies the page loads successfully

Starting URL: https://flukeout.github.io/

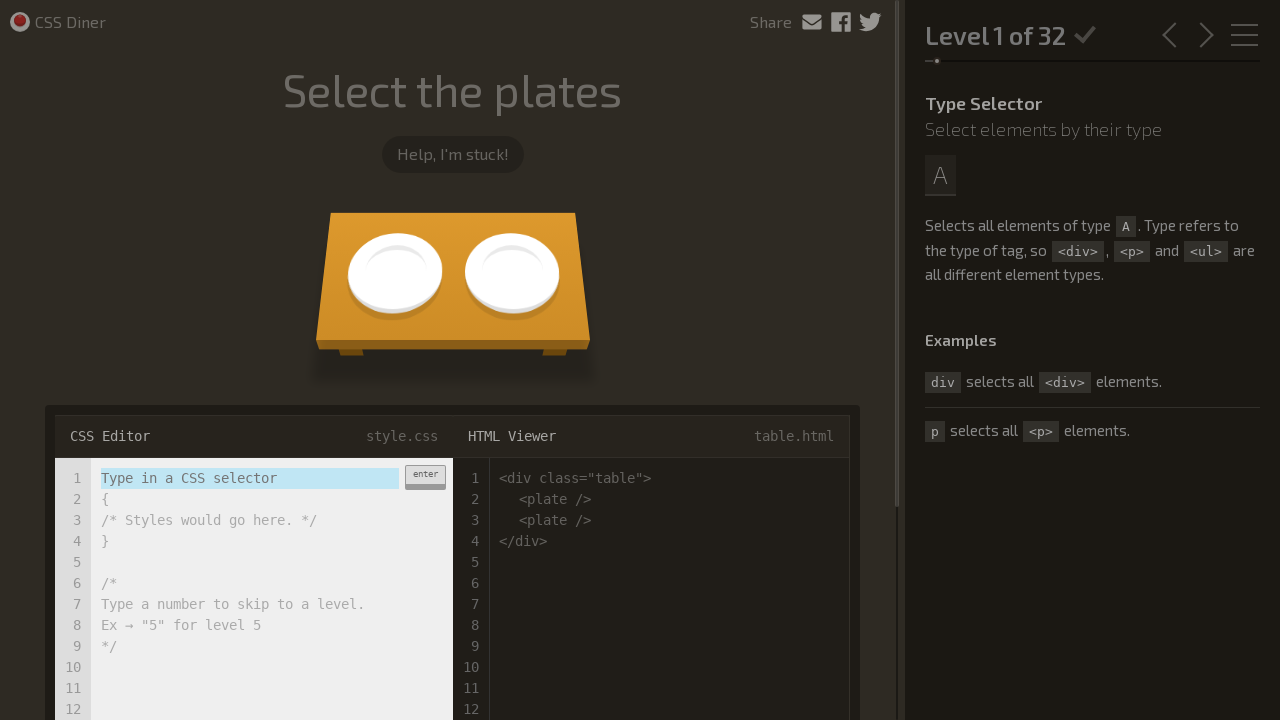

Navigated to CSS Diner game website and waited for DOM to be fully loaded
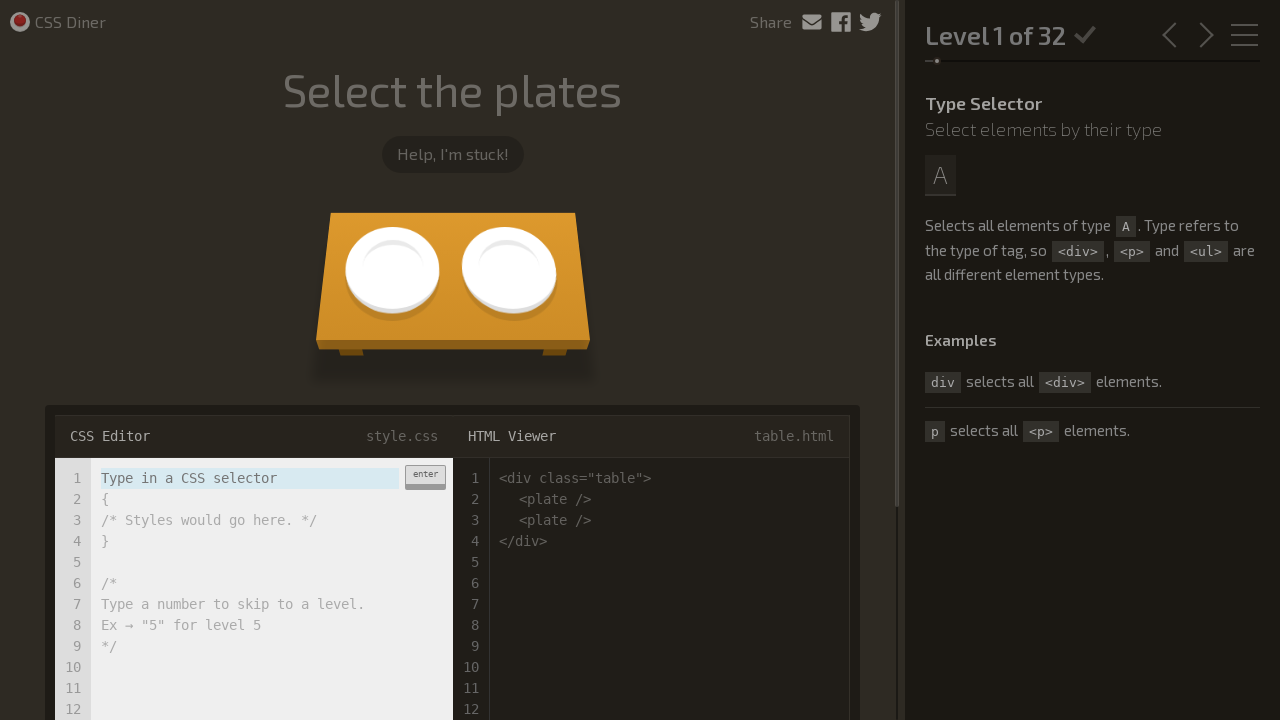

Verified game editor element is present on the page
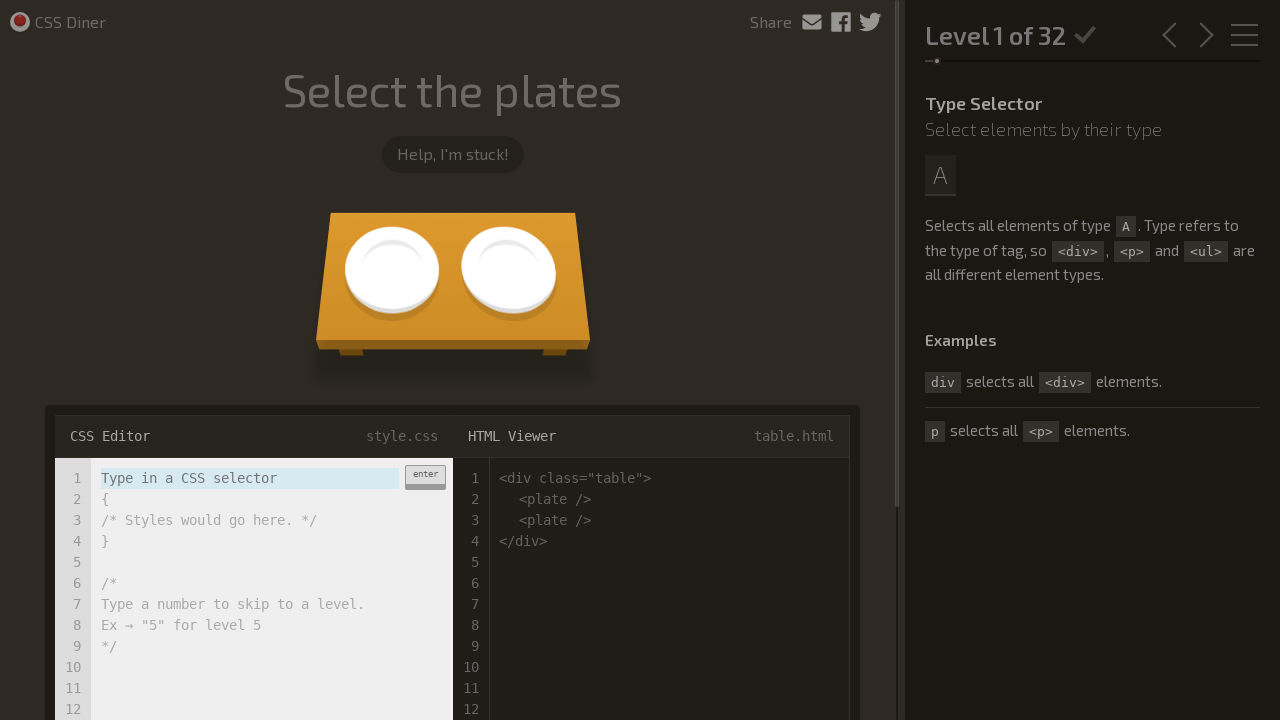

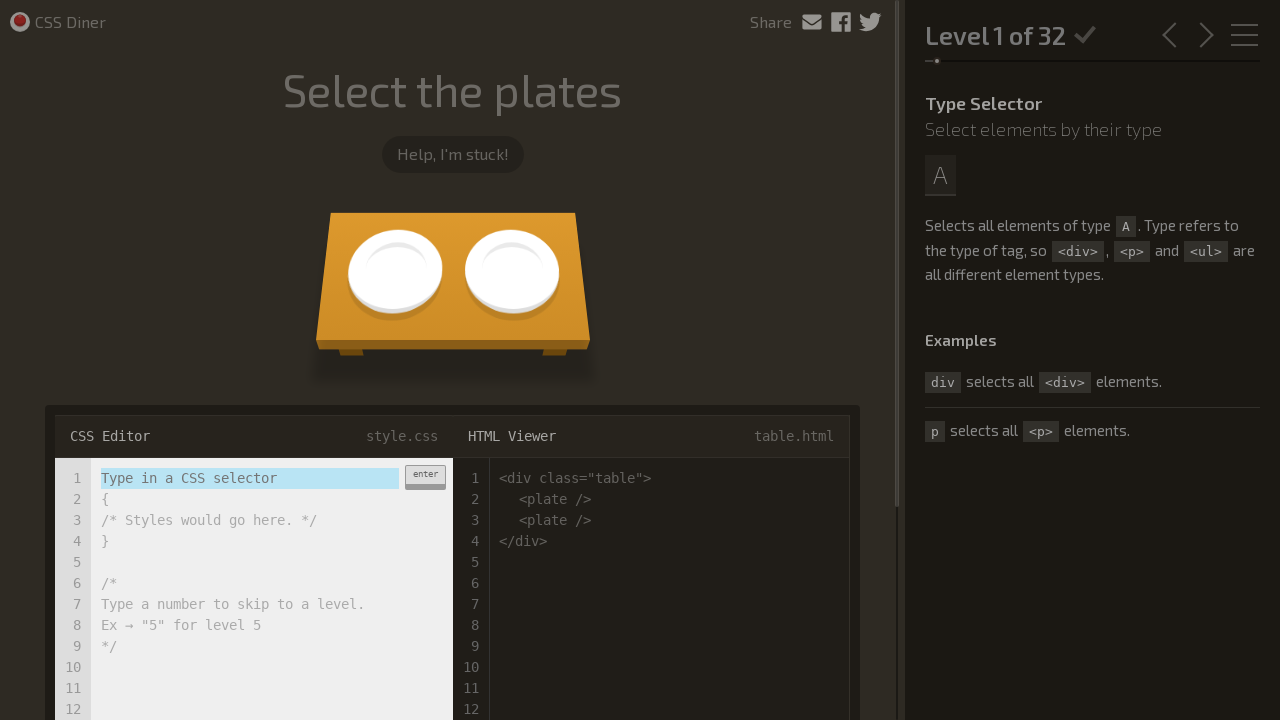